Tests password validation during registration by attempting to register with a password that doesn't meet requirements

Starting URL: https://buggy.justtestit.org/register

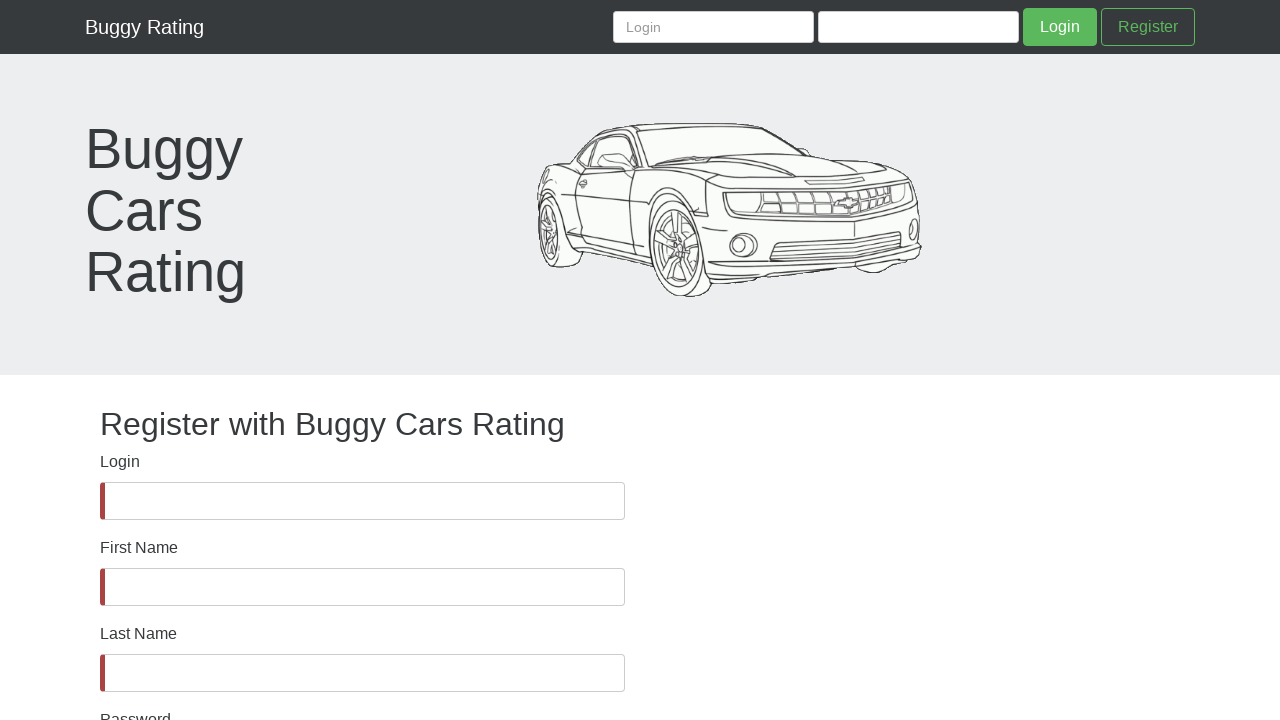

Clicked login field at (362, 501) on internal:label="Login"i
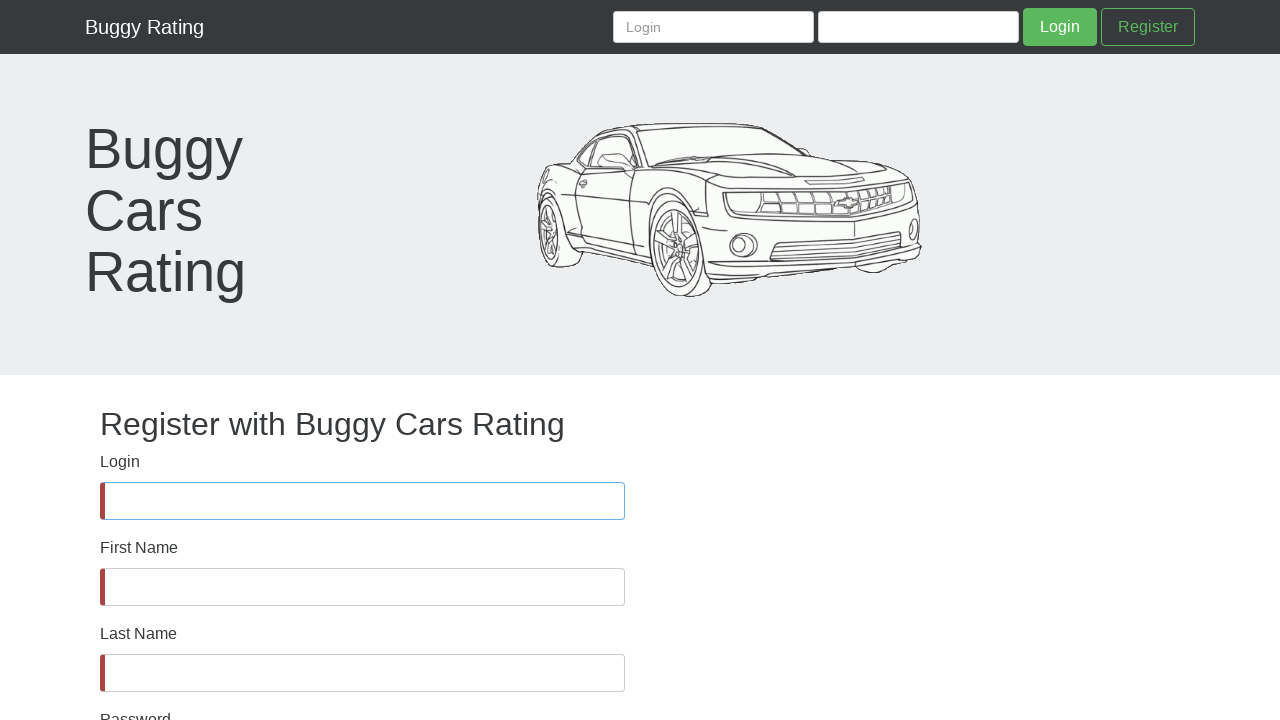

Filled login field with 'newUser4521' on input[id="username"]
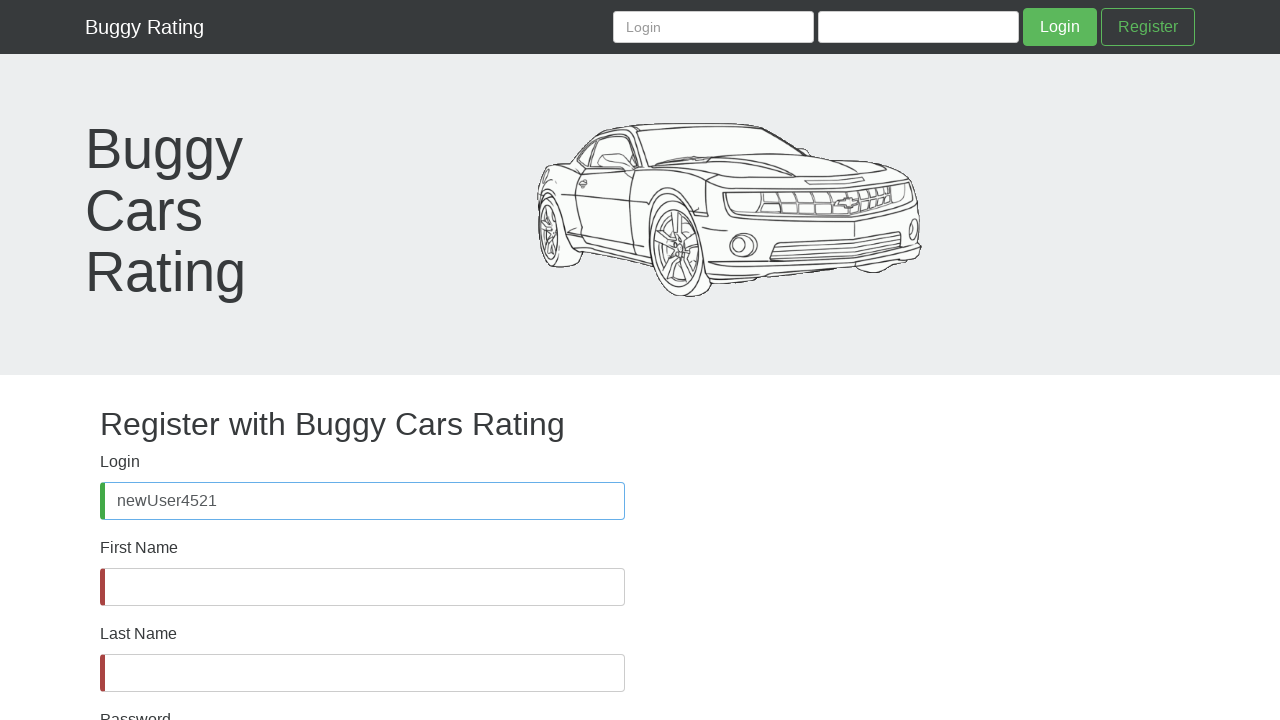

Clicked first name field at (362, 587) on internal:label="First Name"i
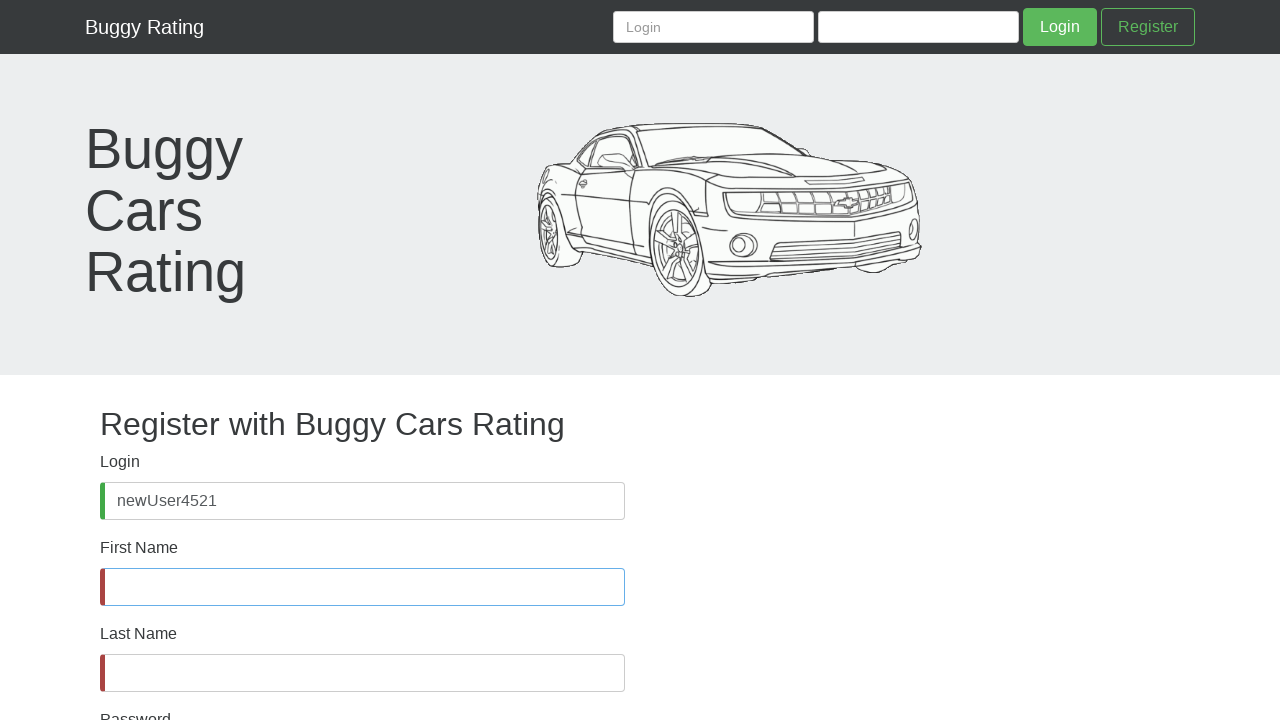

Filled first name field with 'TestFirst' on input[id="firstName"]
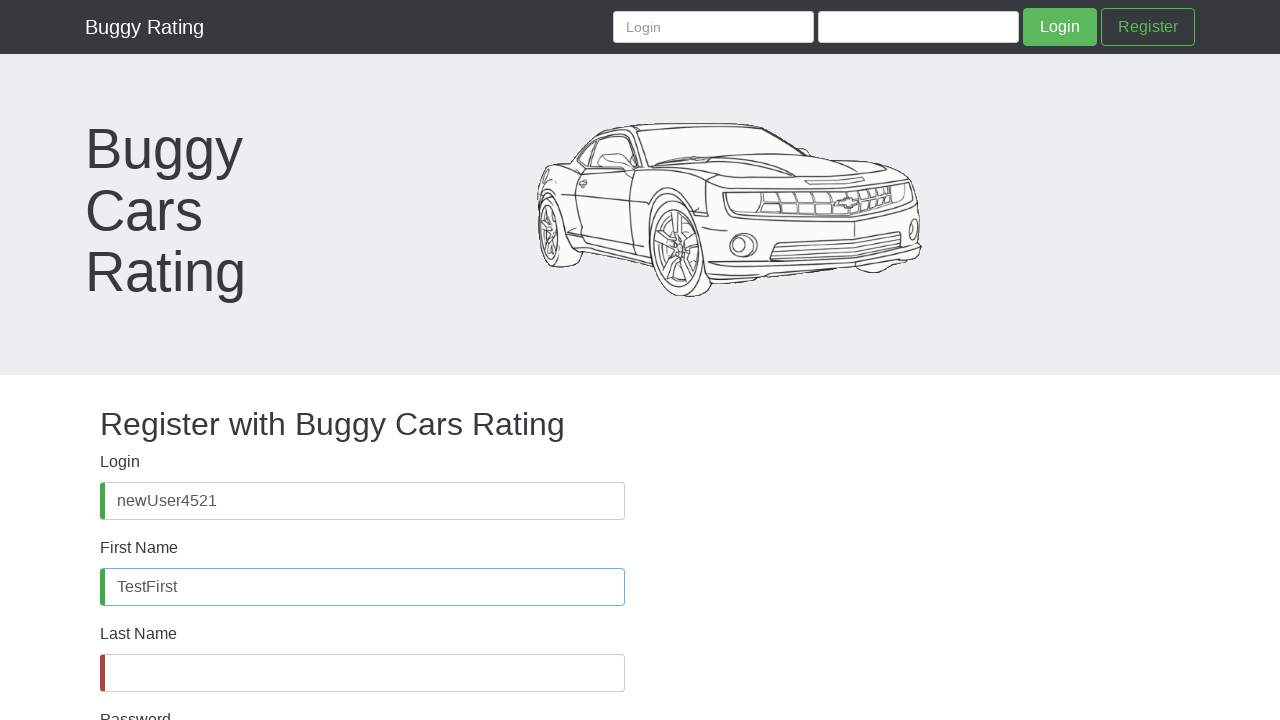

Clicked last name field at (362, 673) on internal:label="Last Name"i
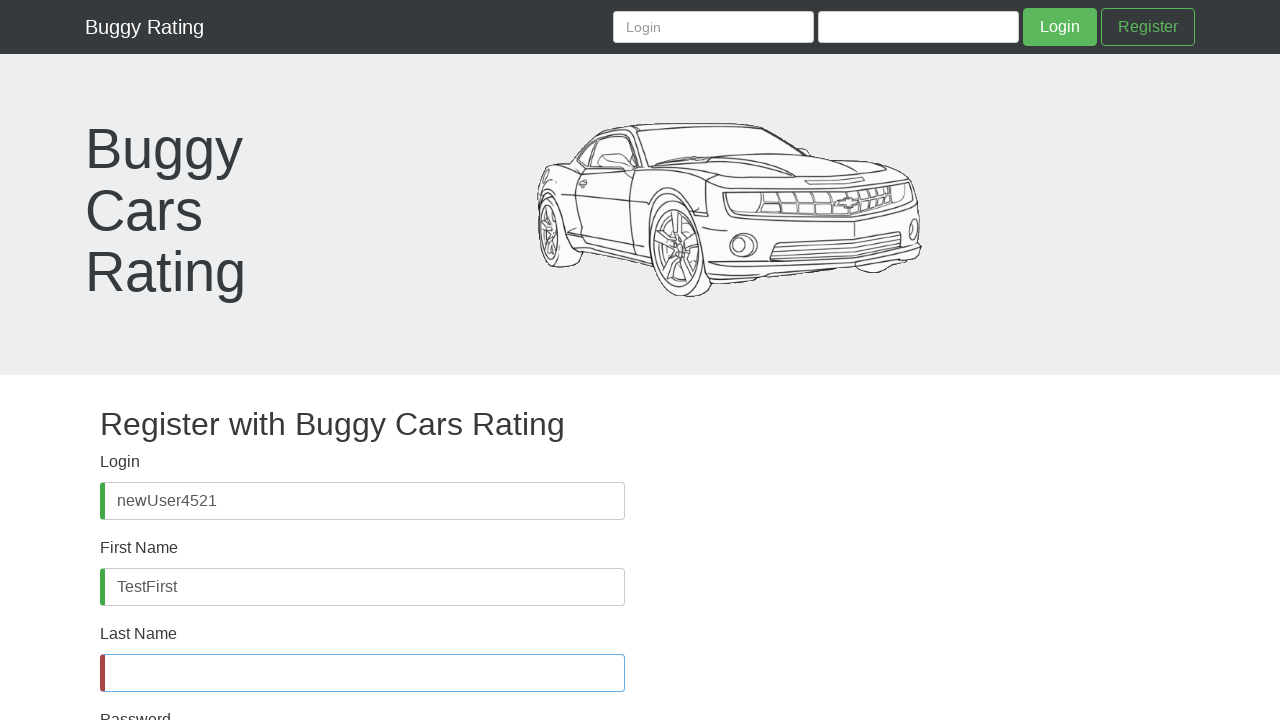

Filled last name field with 'TestLast' on input[id="lastName"]
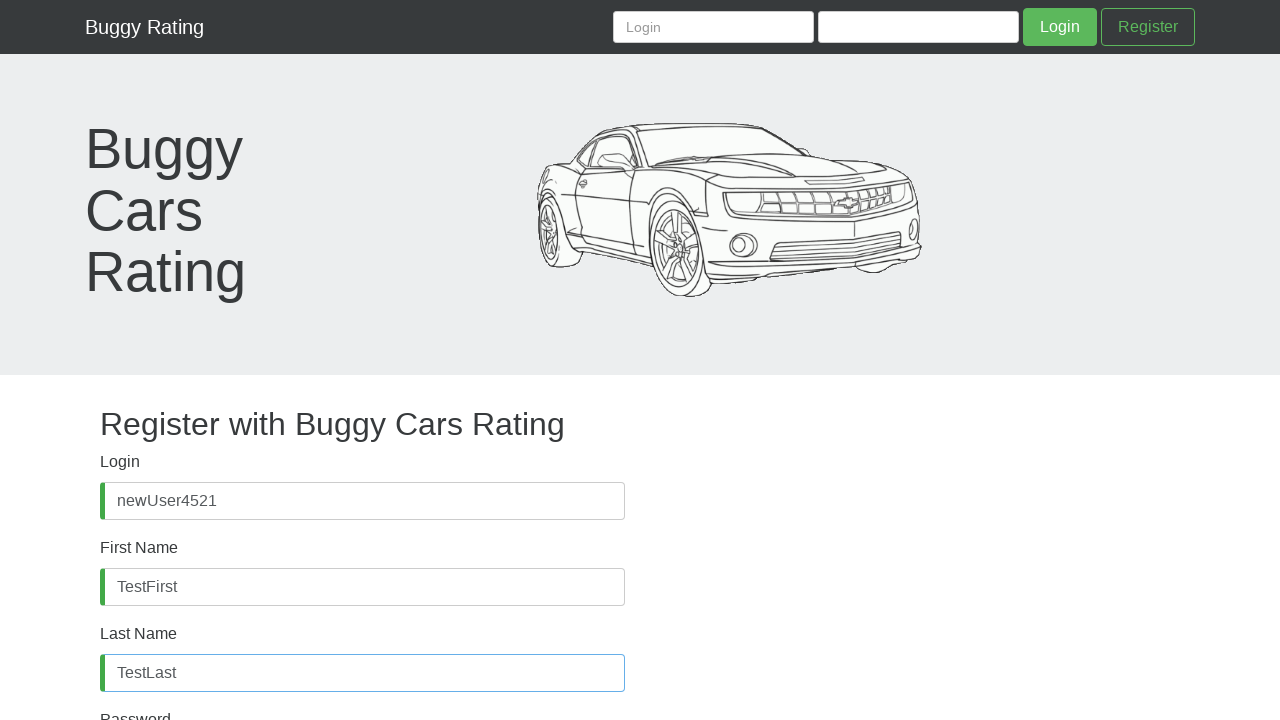

Clicked password field at (362, 488) on internal:label="Password"s
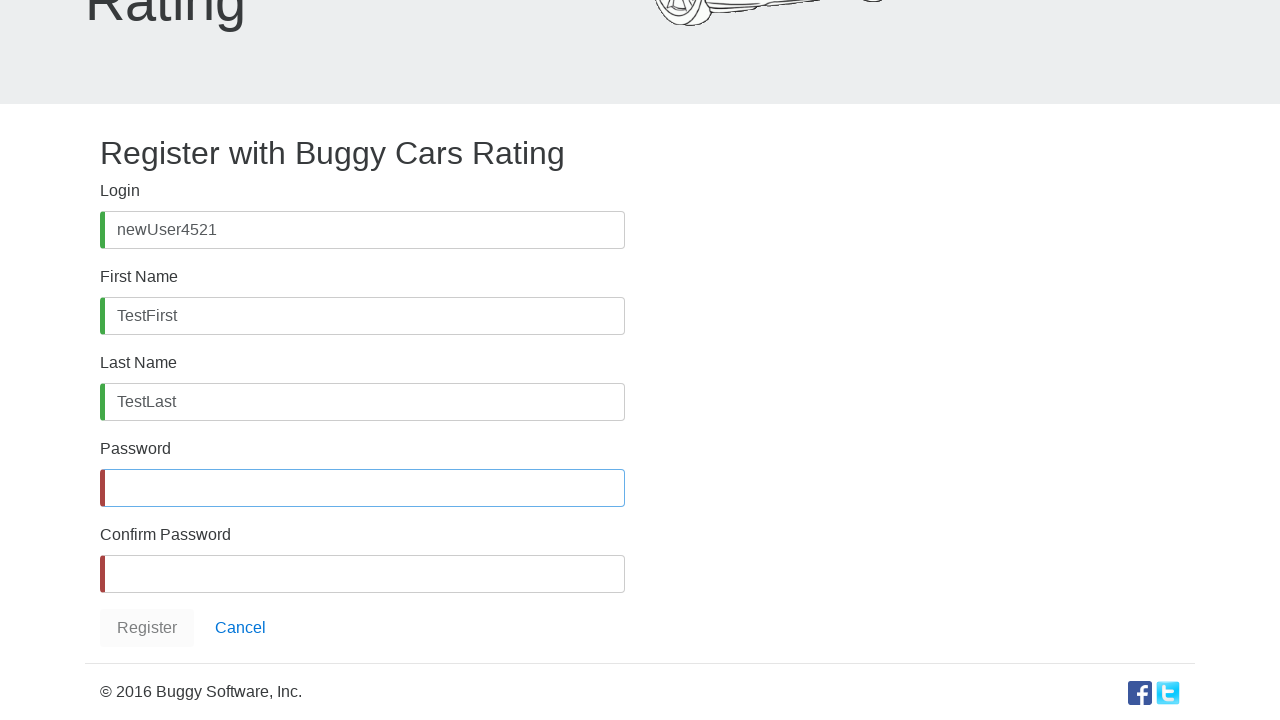

Filled password field with invalid format 'T6p99(' (only 6 characters, missing uppercase requirement) on input[id="password"]
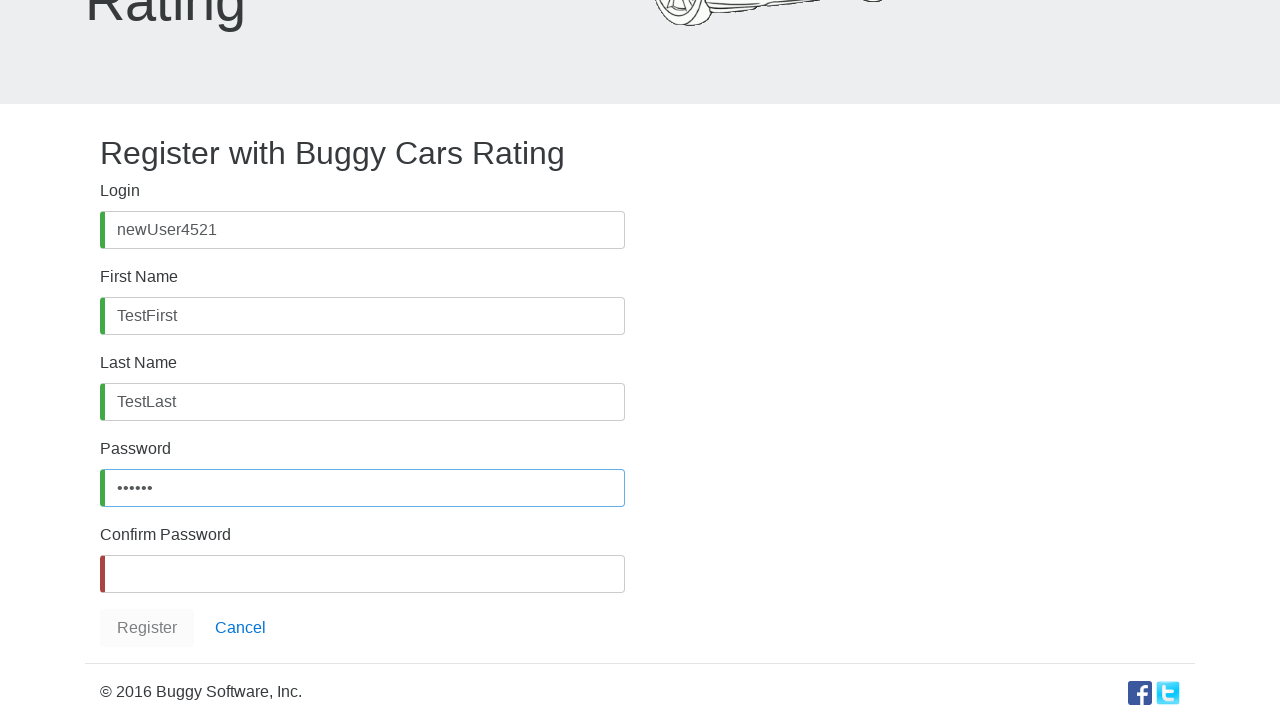

Clicked confirm password field at (362, 574) on internal:label="Confirm Password"s
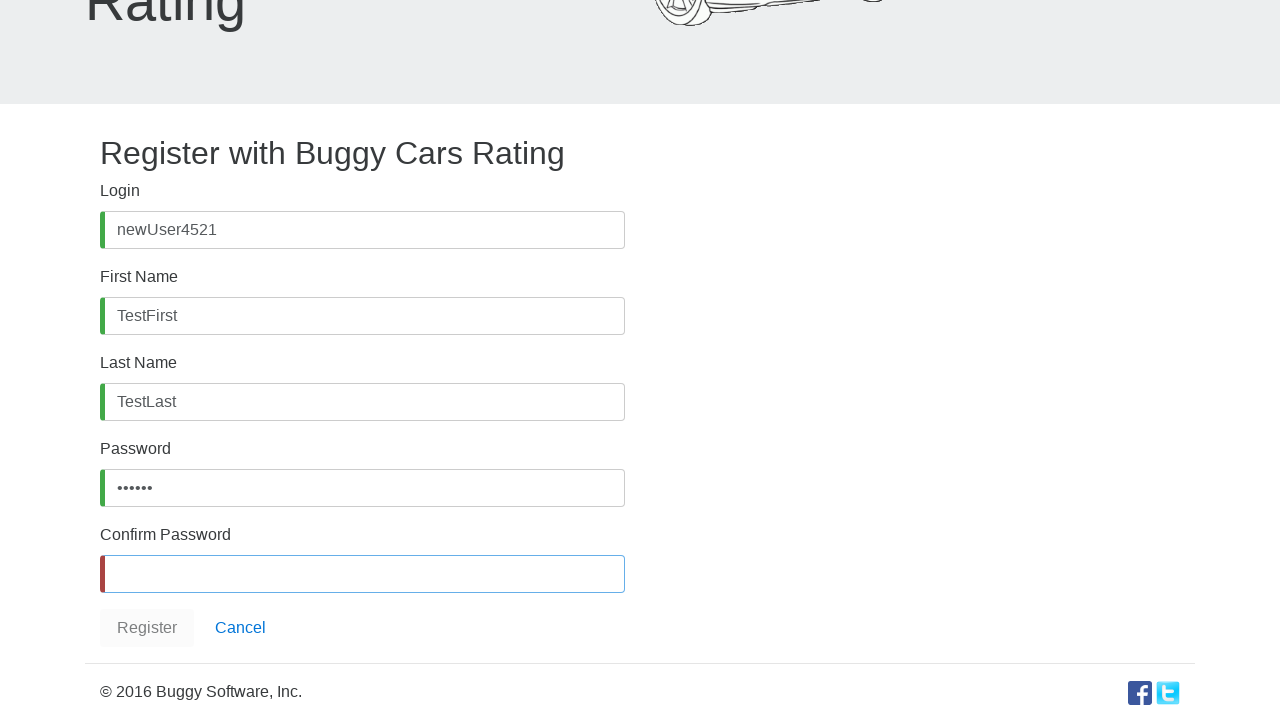

Filled confirm password field with 'T6p99(' on input[id="confirmPassword"]
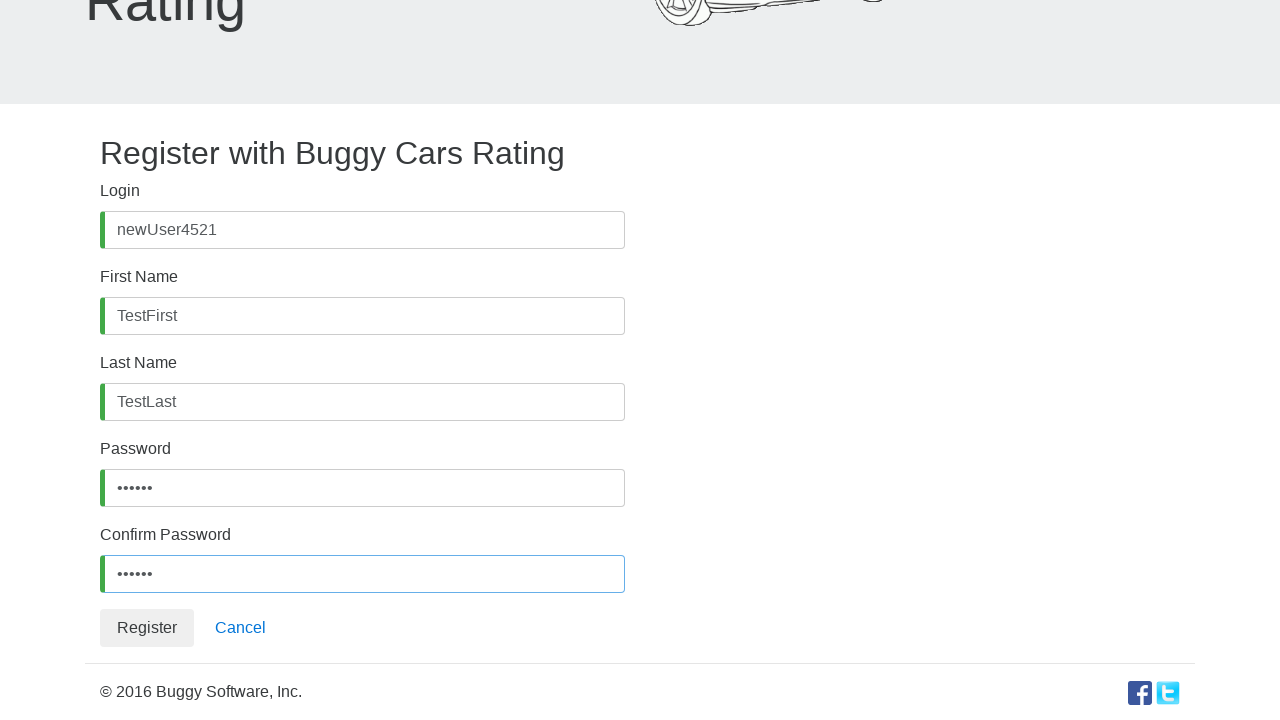

Clicked register button to submit registration form at (147, 628) on button[class="btn btn-default"]
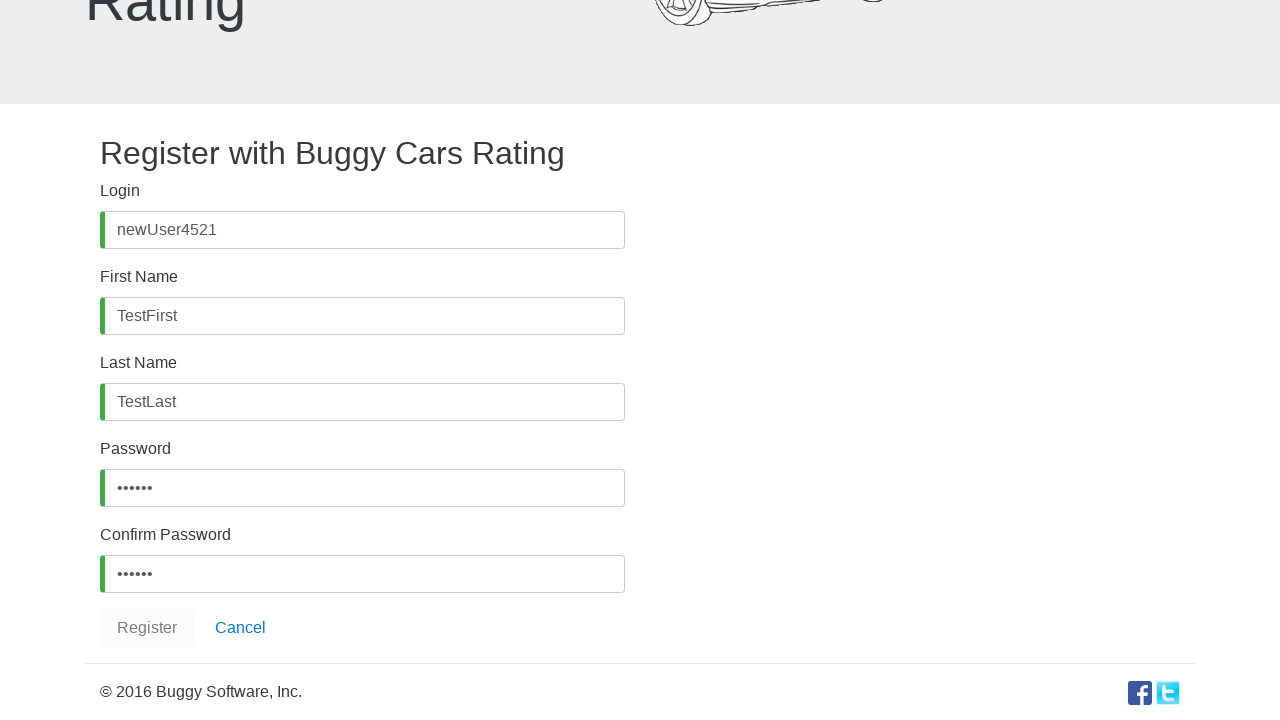

Verified password validation error message 'InvalidPasswordException:' is displayed at (362, 680) on internal:text="InvalidPasswordException:"i
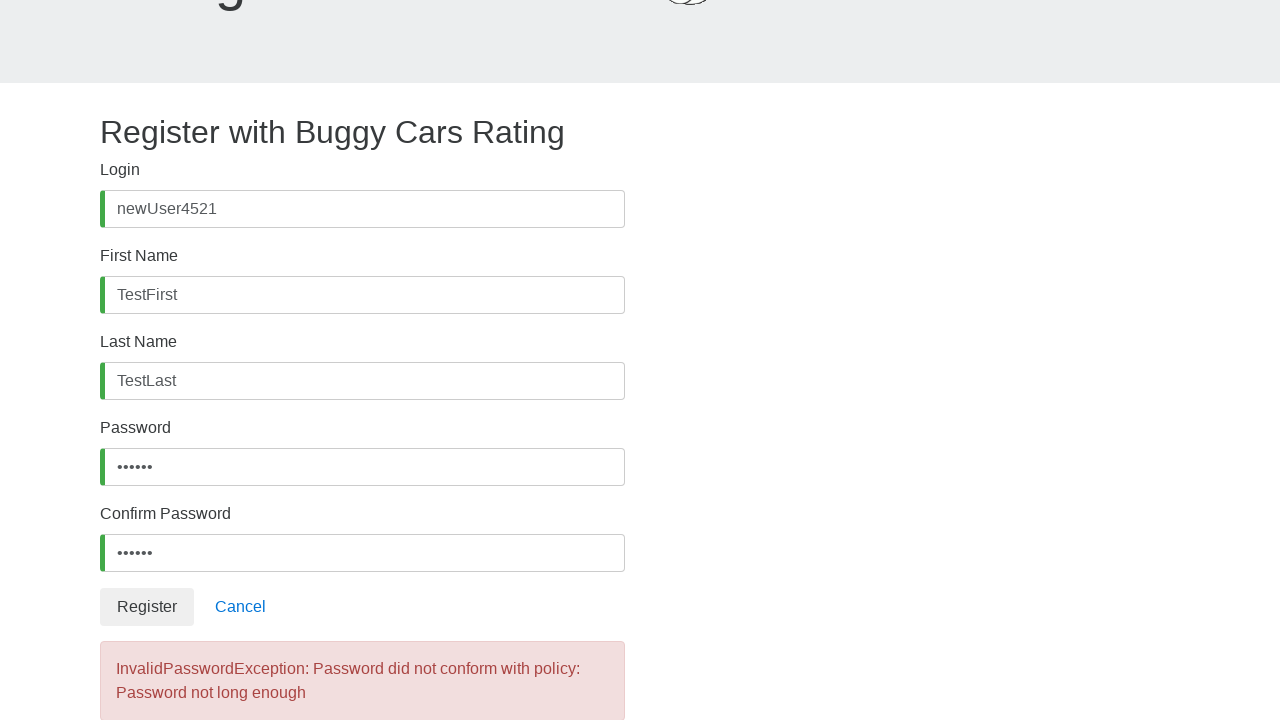

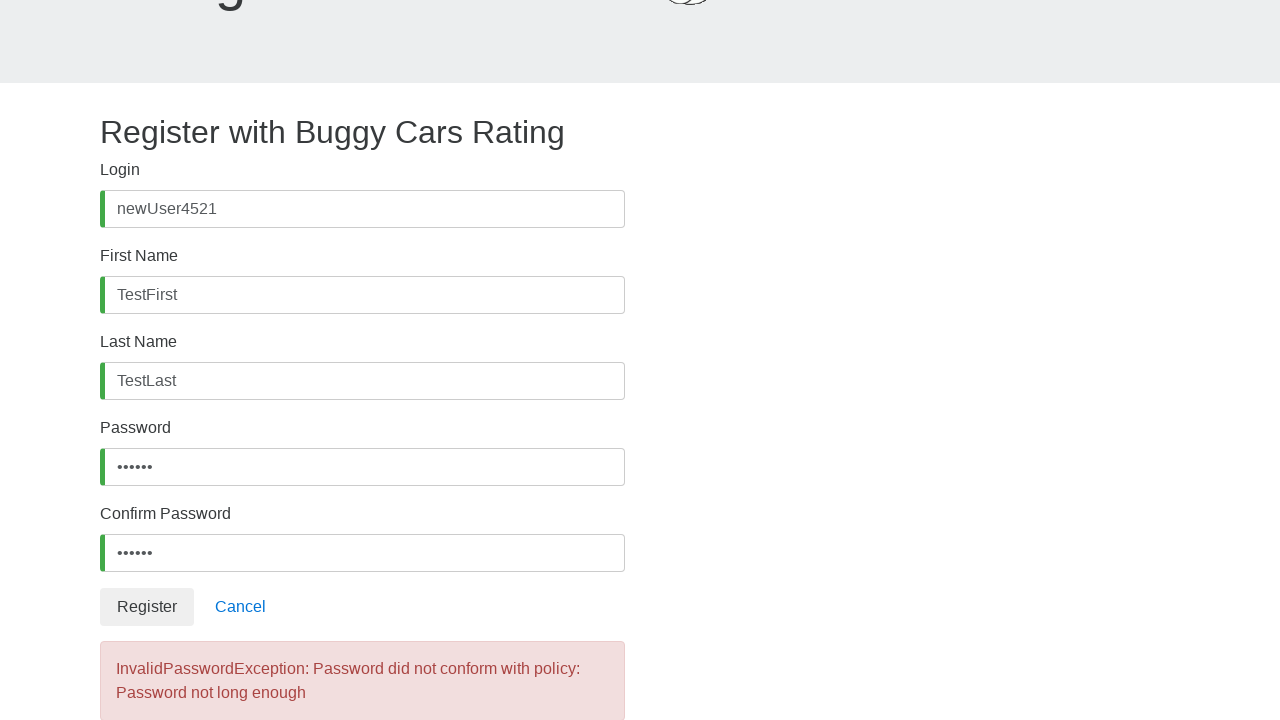